Tests dropdown selection functionality on a registration form by selecting options from the Skills dropdown using both label and index methods

Starting URL: https://demo.automationtesting.in/Register.html

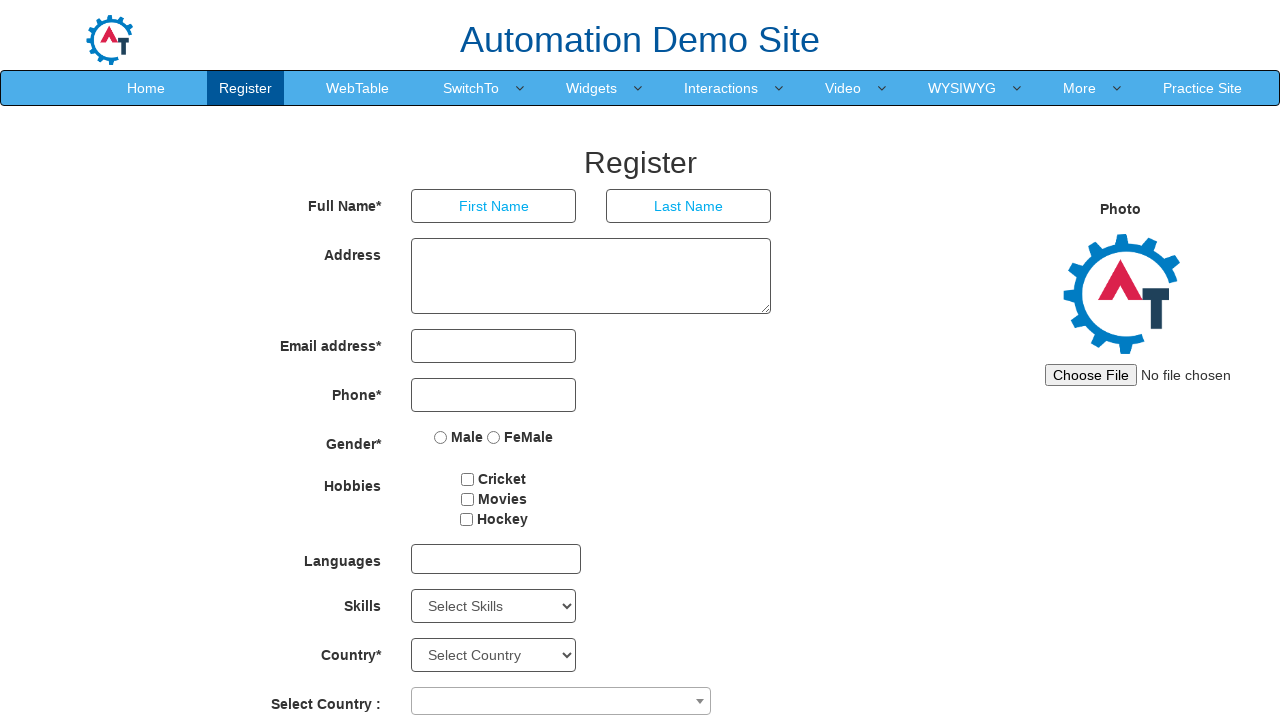

Navigated to registration form page
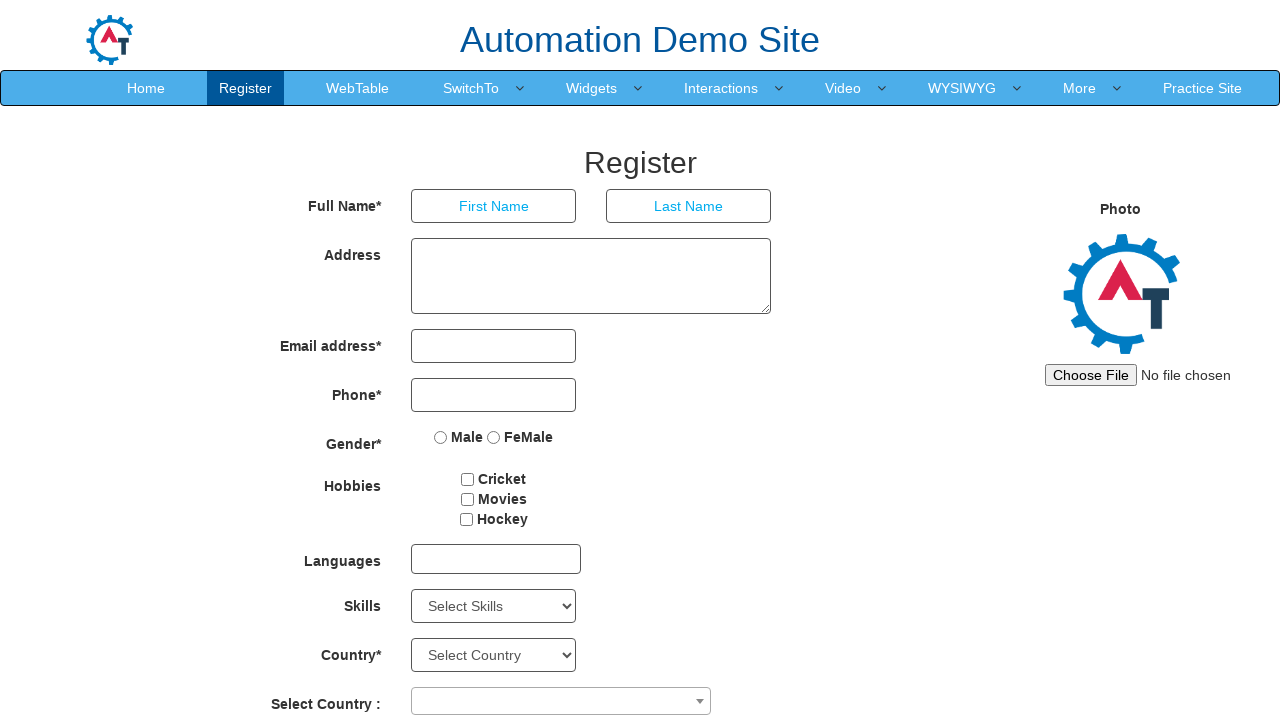

Selected 'Mobile' option from Skills dropdown using label on select#Skills
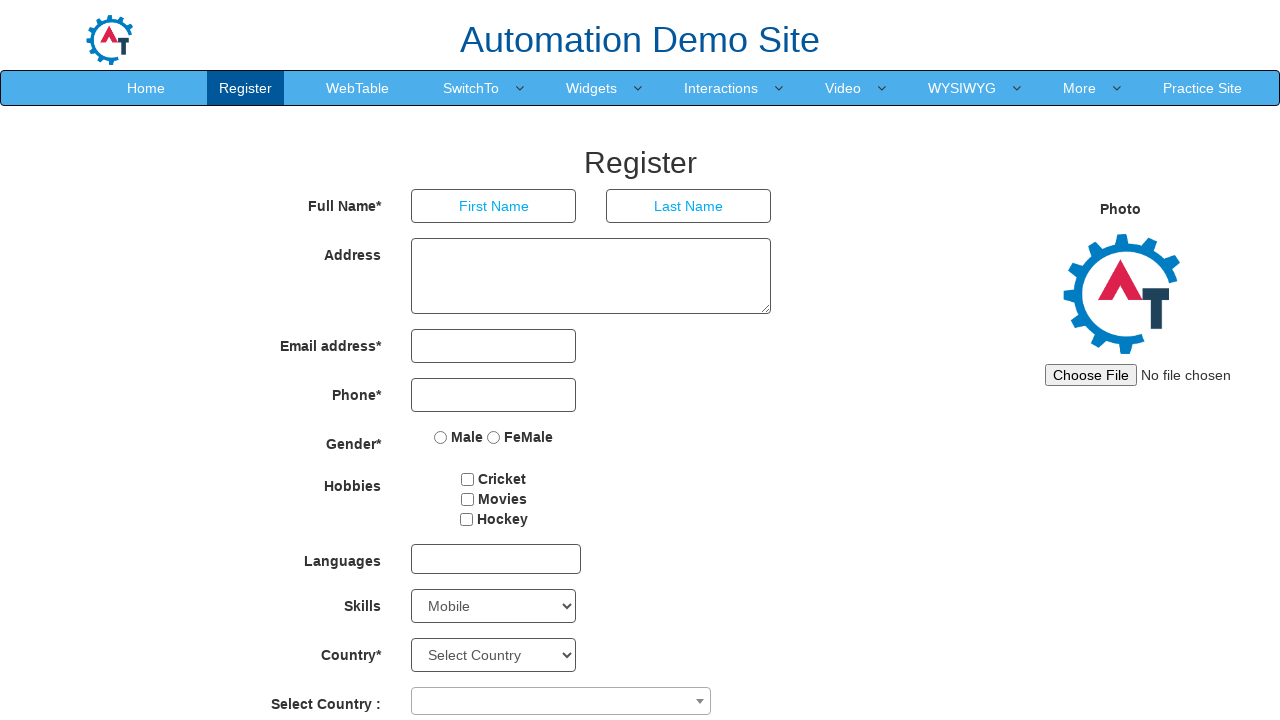

Waited 2 seconds for selection to register
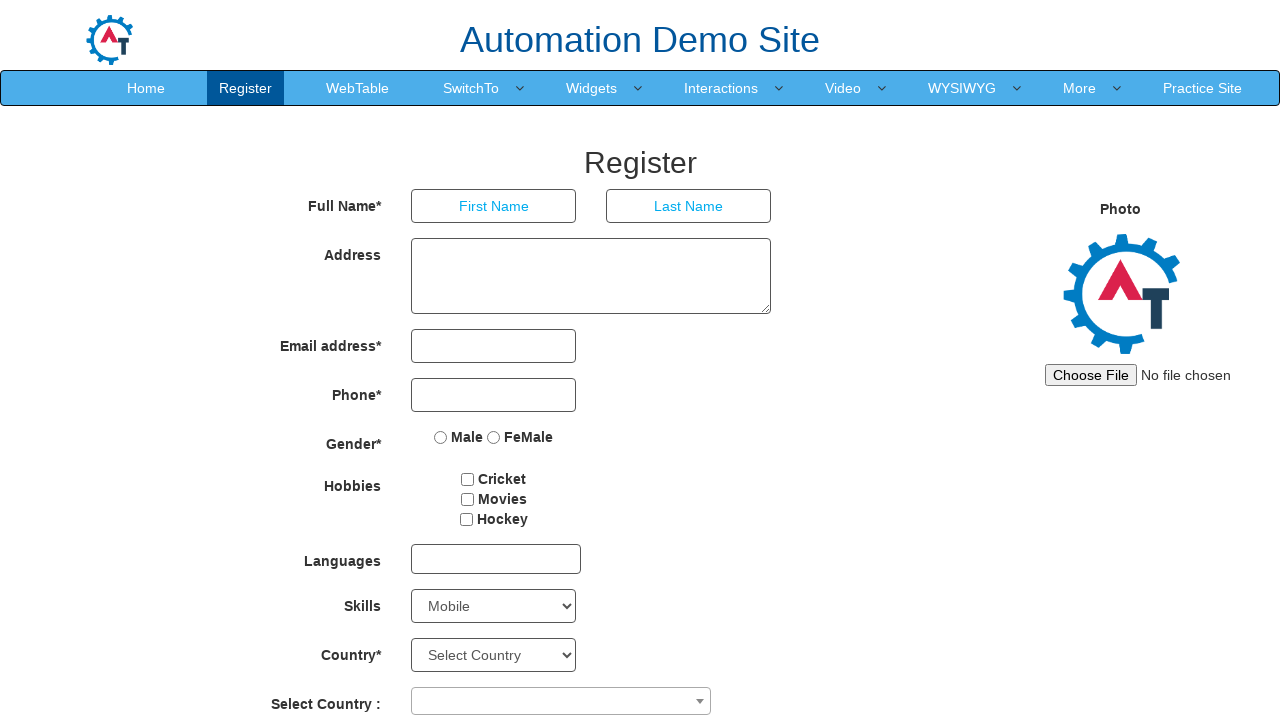

Selected option at index 3 from Skills dropdown on select#Skills
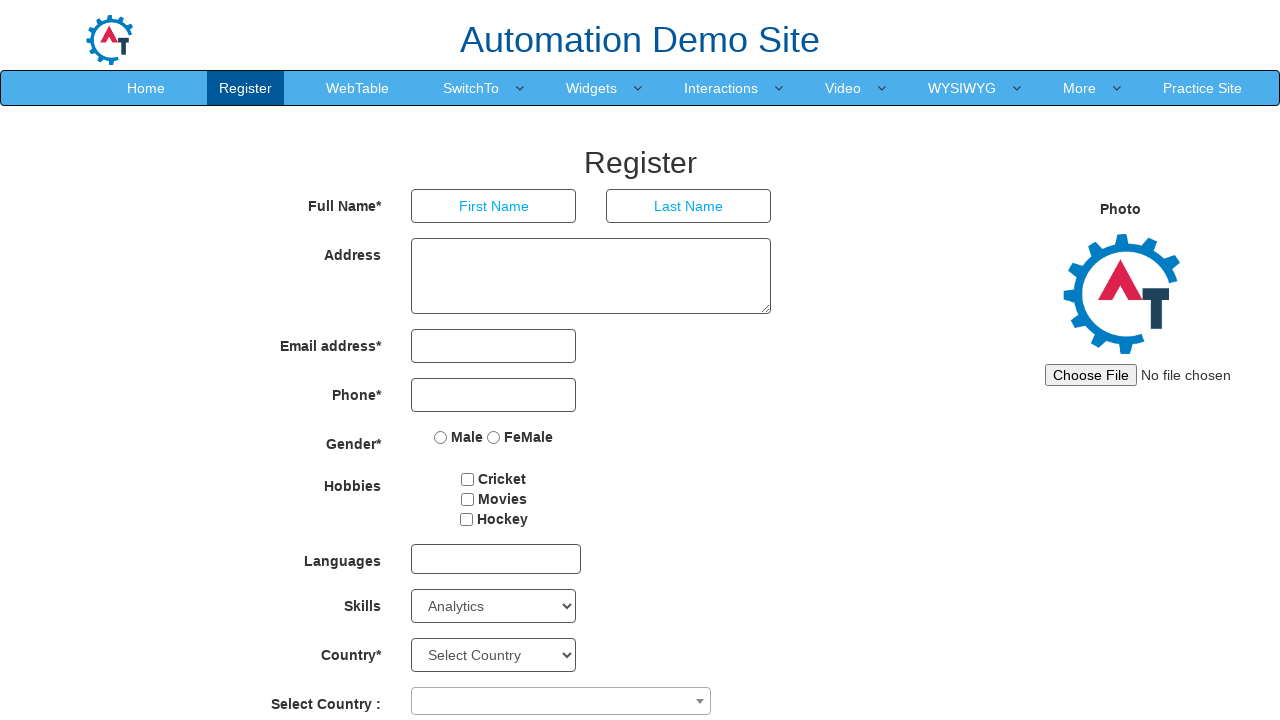

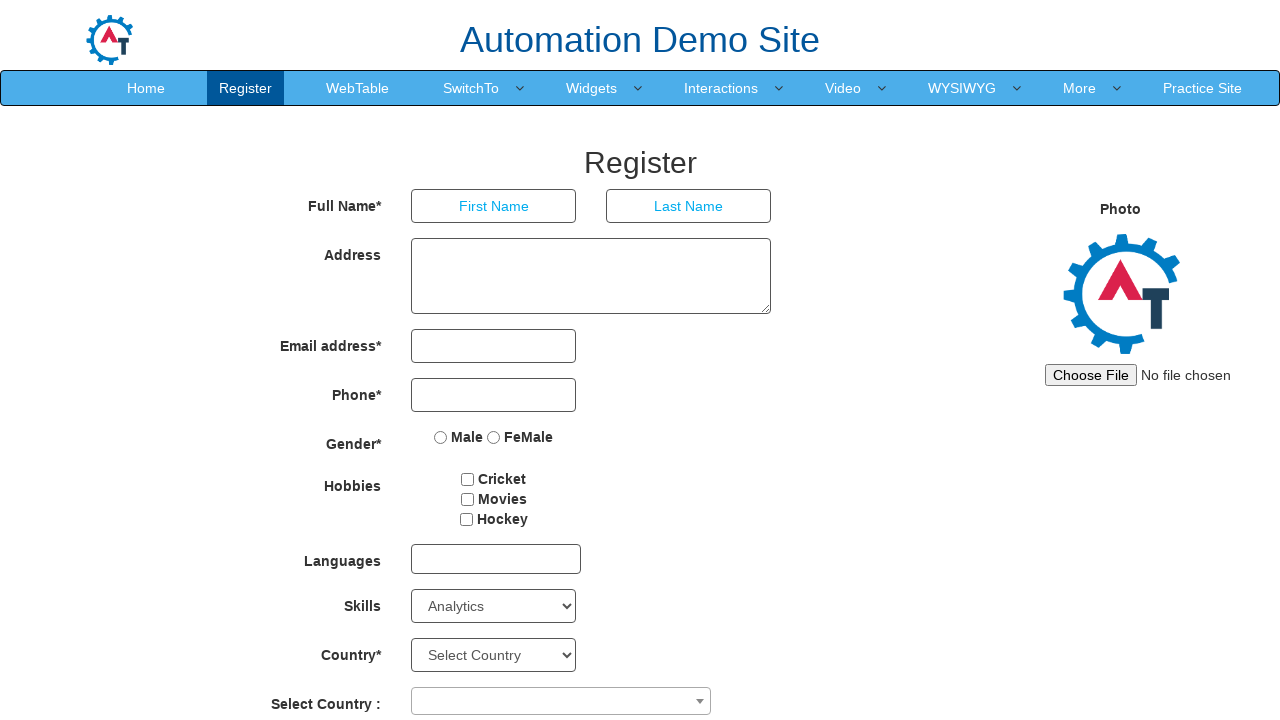